Tests that the currently applied filter link is highlighted with selected class

Starting URL: https://demo.playwright.dev/todomvc

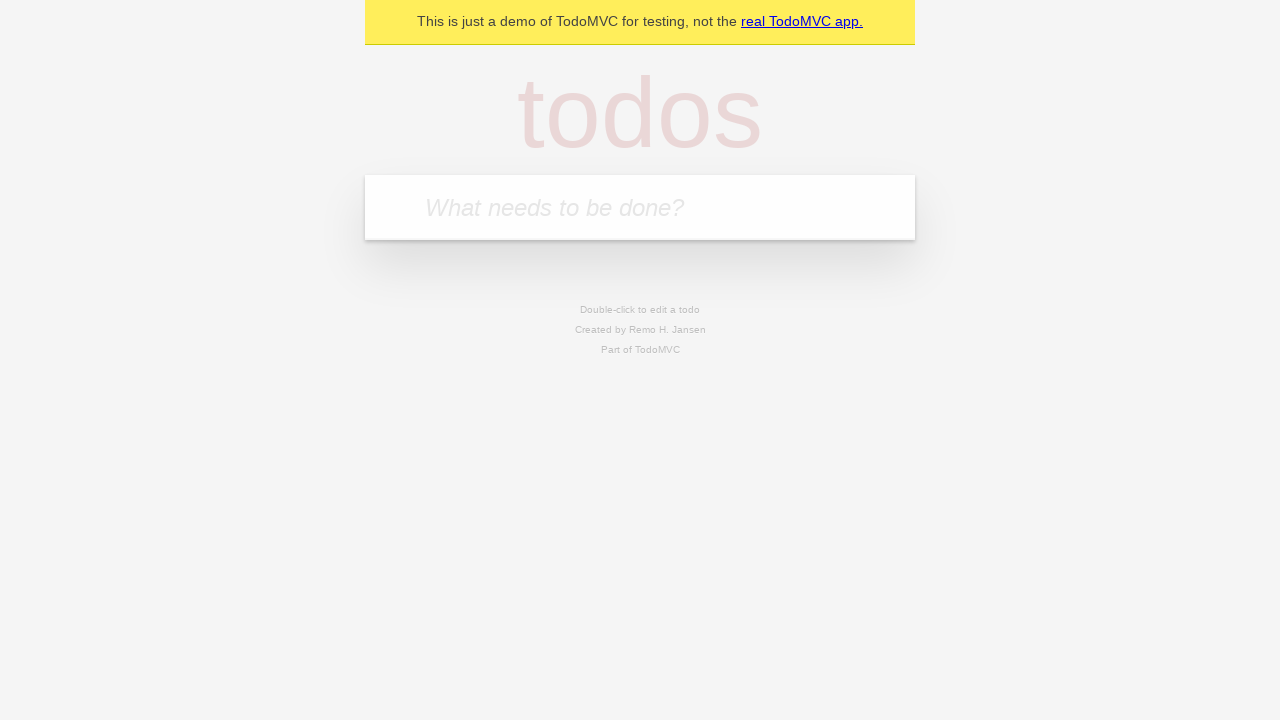

Filled todo input with 'buy some cheese' on internal:attr=[placeholder="What needs to be done?"i]
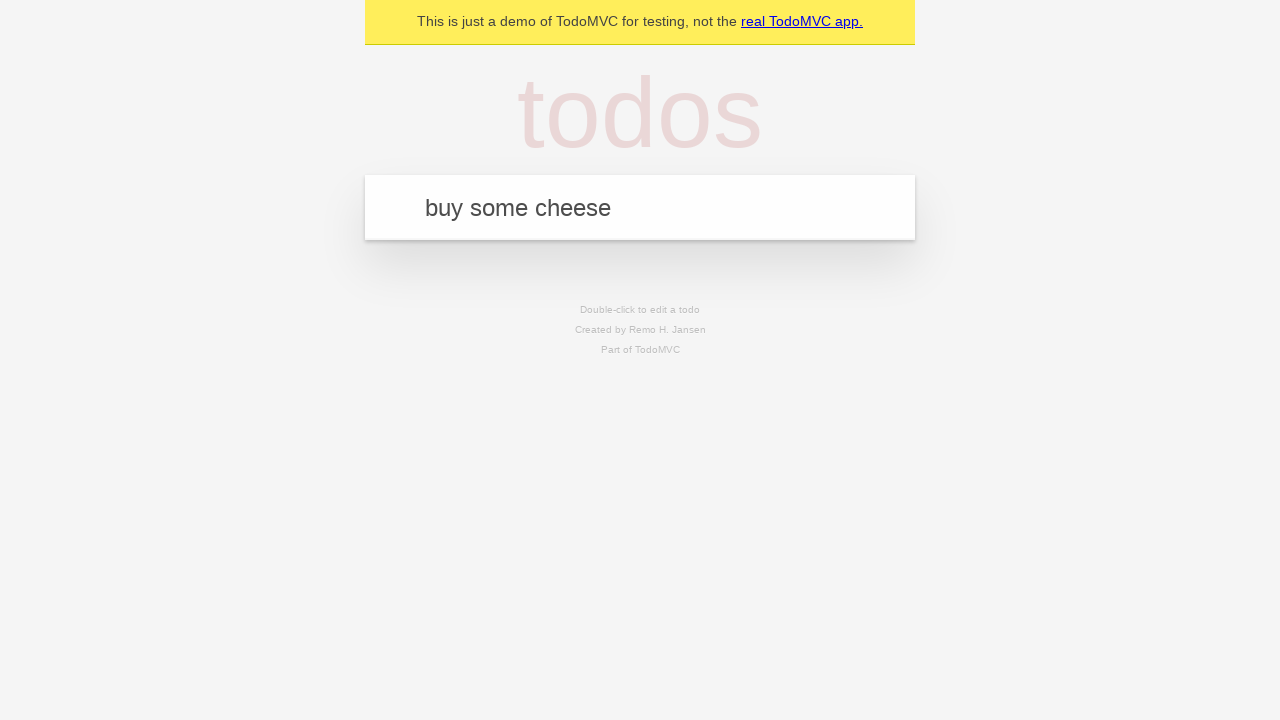

Pressed Enter to create first todo on internal:attr=[placeholder="What needs to be done?"i]
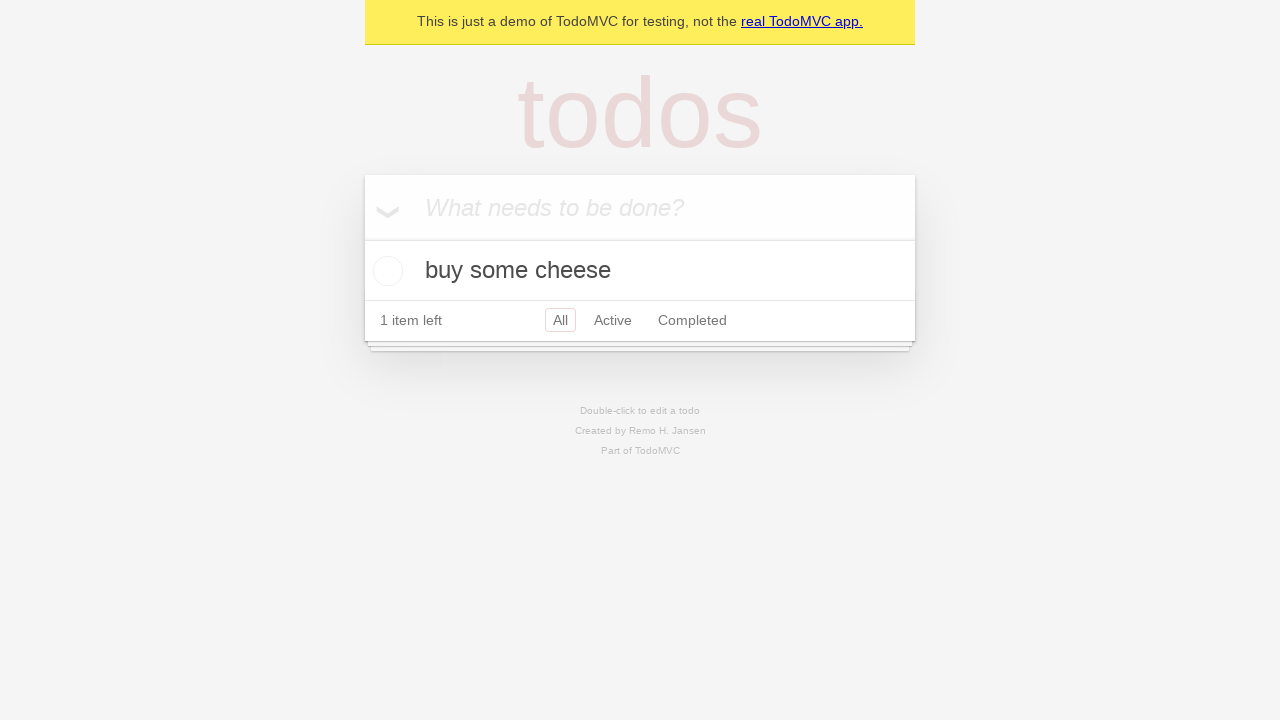

Filled todo input with 'feed the cat' on internal:attr=[placeholder="What needs to be done?"i]
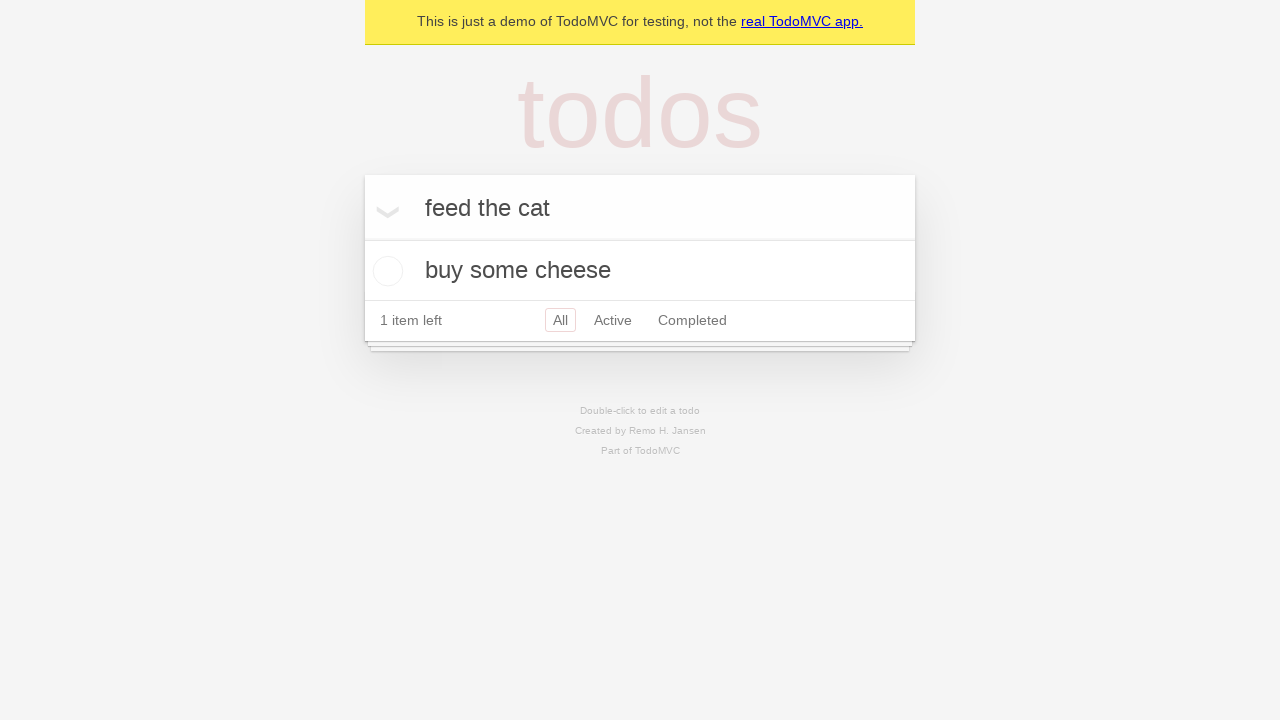

Pressed Enter to create second todo on internal:attr=[placeholder="What needs to be done?"i]
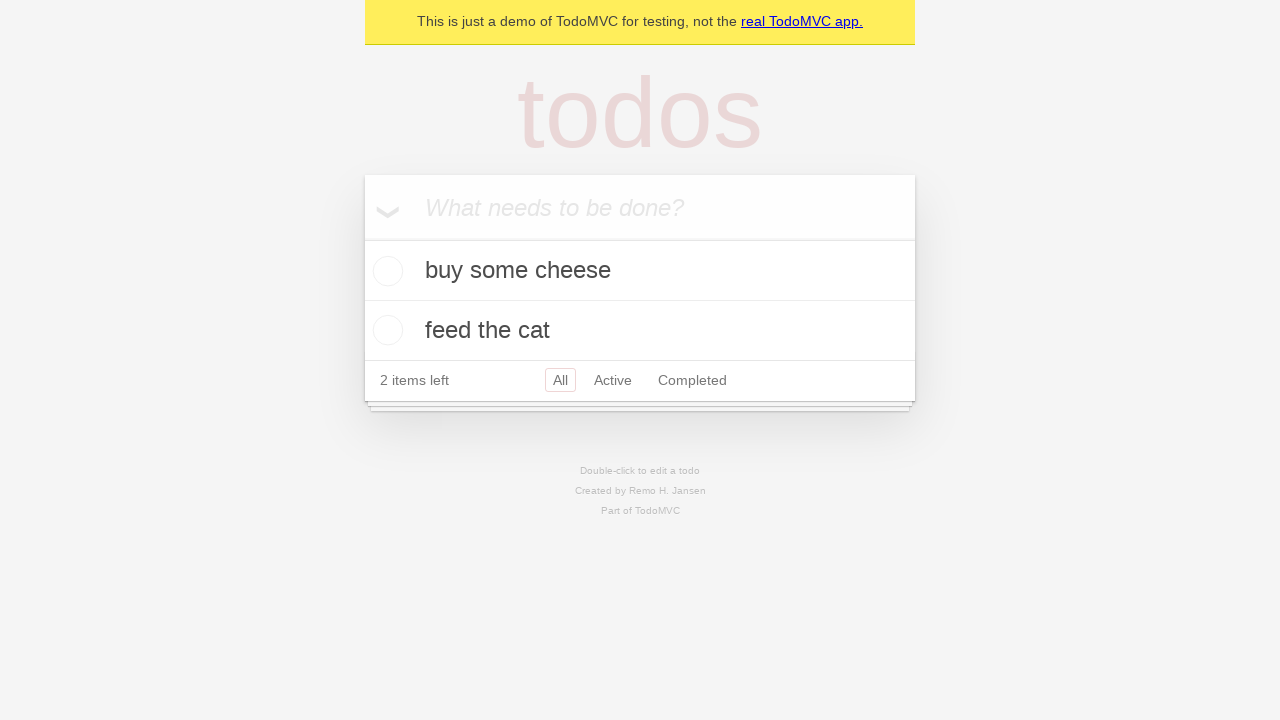

Filled todo input with 'book a doctors appointment' on internal:attr=[placeholder="What needs to be done?"i]
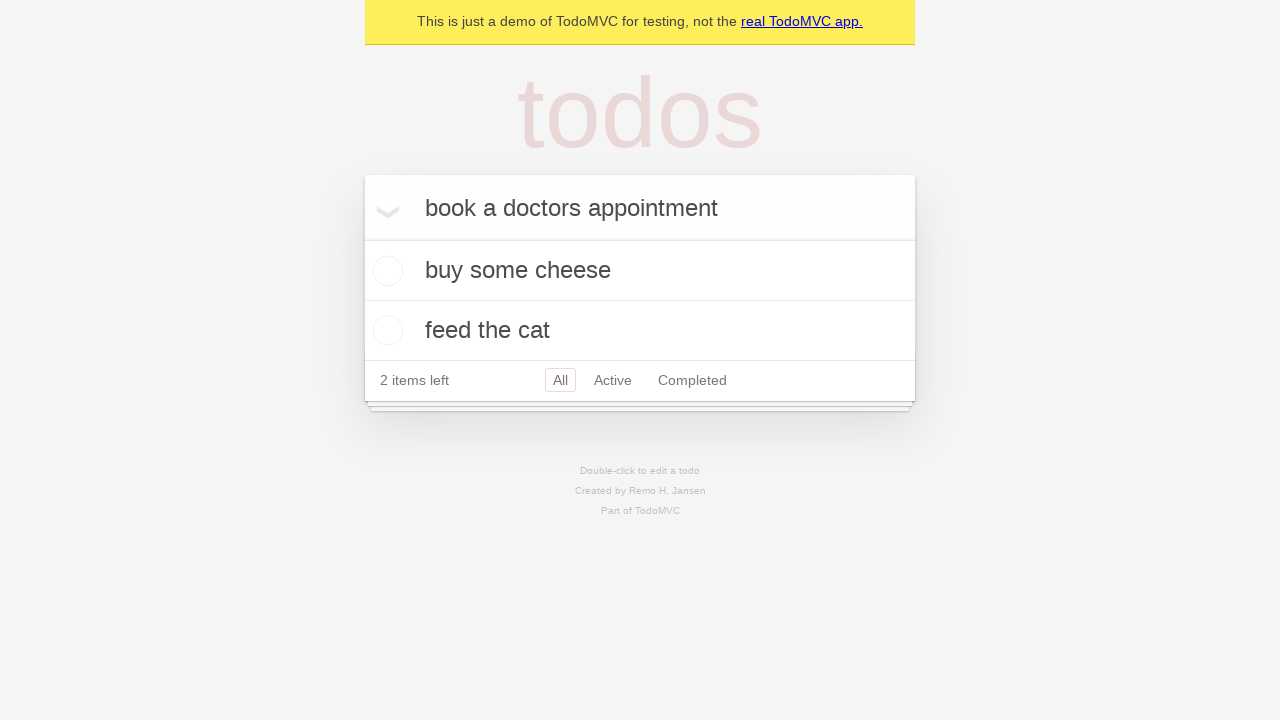

Pressed Enter to create third todo on internal:attr=[placeholder="What needs to be done?"i]
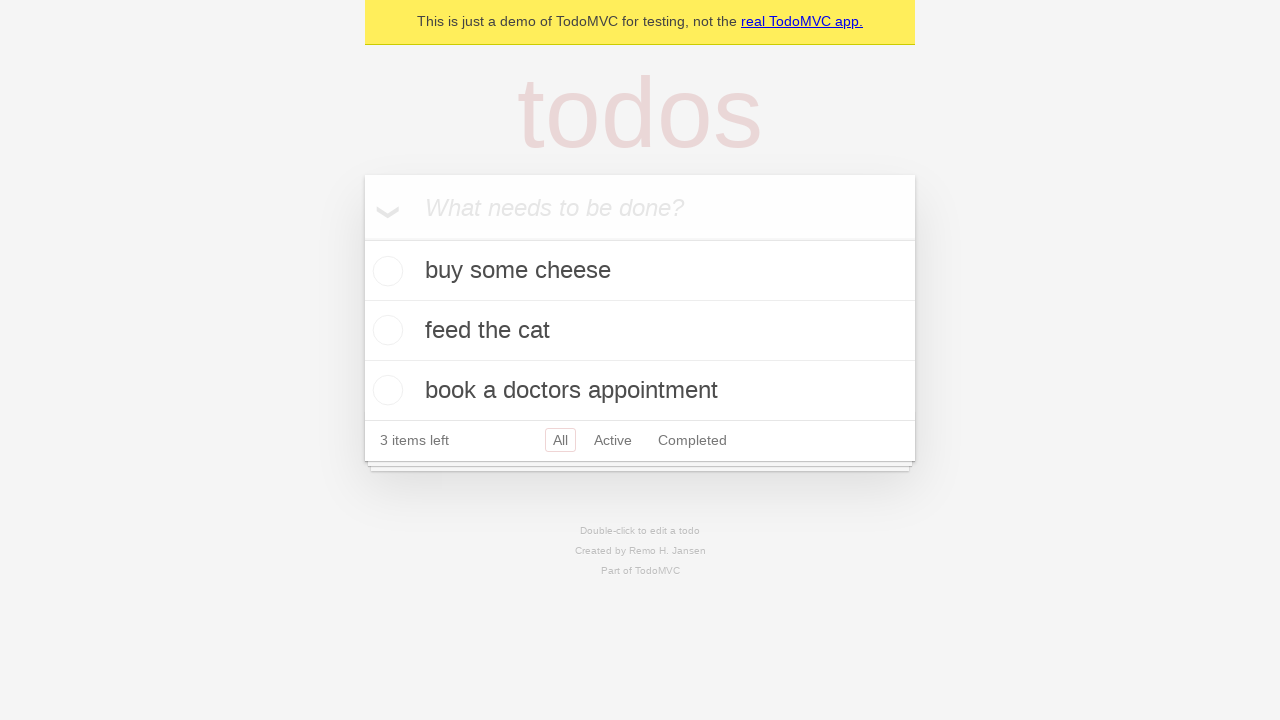

Clicked Active filter link at (613, 440) on internal:role=link[name="Active"i]
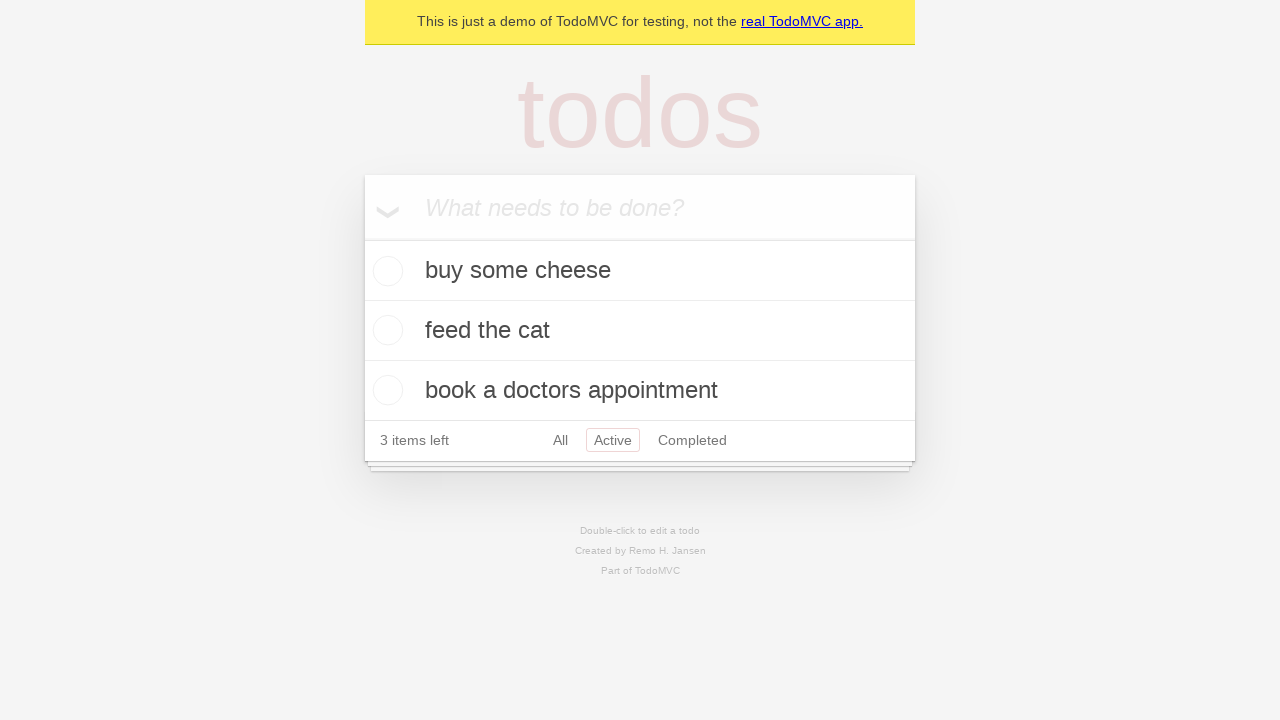

Clicked Completed filter link to verify it gets highlighted as selected at (692, 440) on internal:role=link[name="Completed"i]
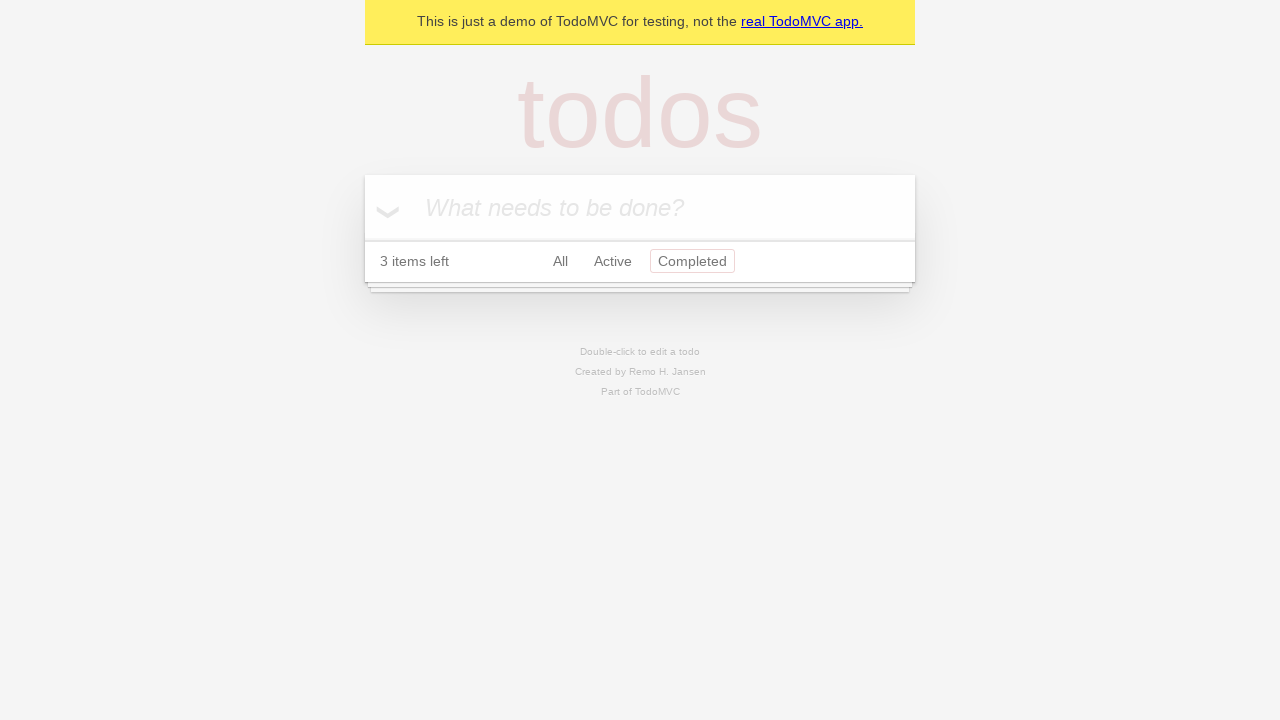

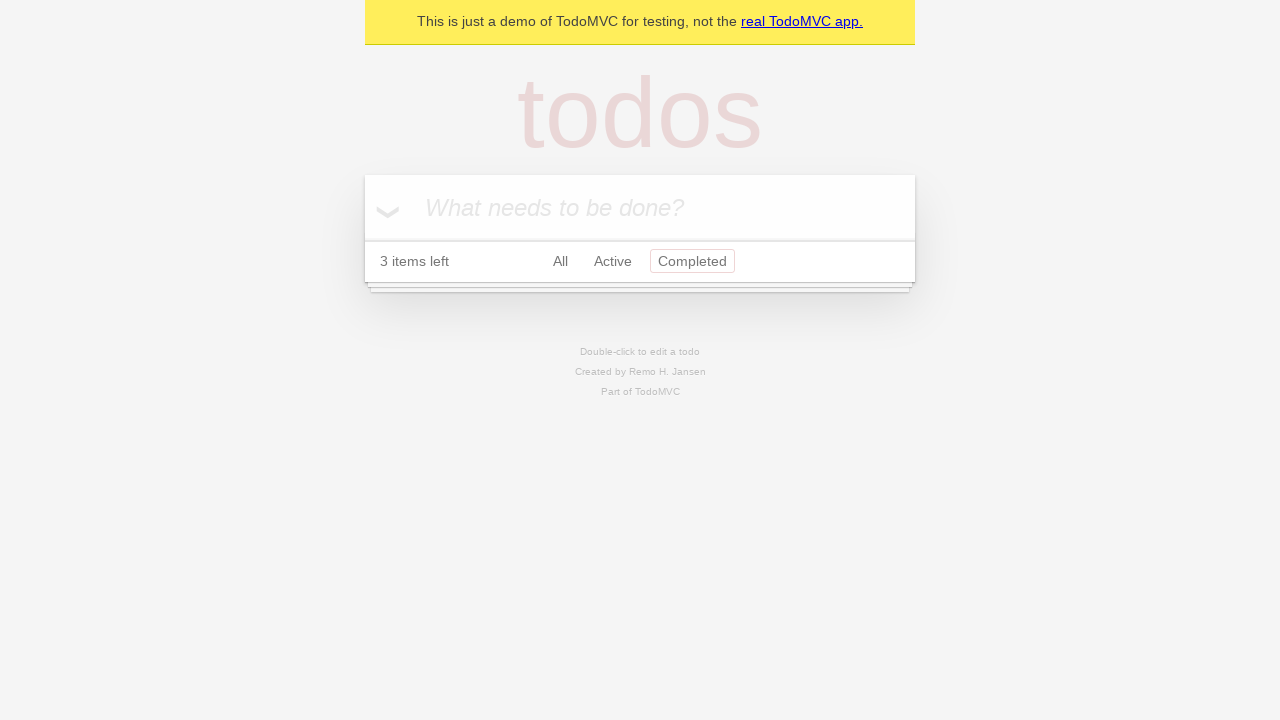